Tests file download functionality by clicking on a file link to download it from a download page

Starting URL: https://the-internet.herokuapp.com/download

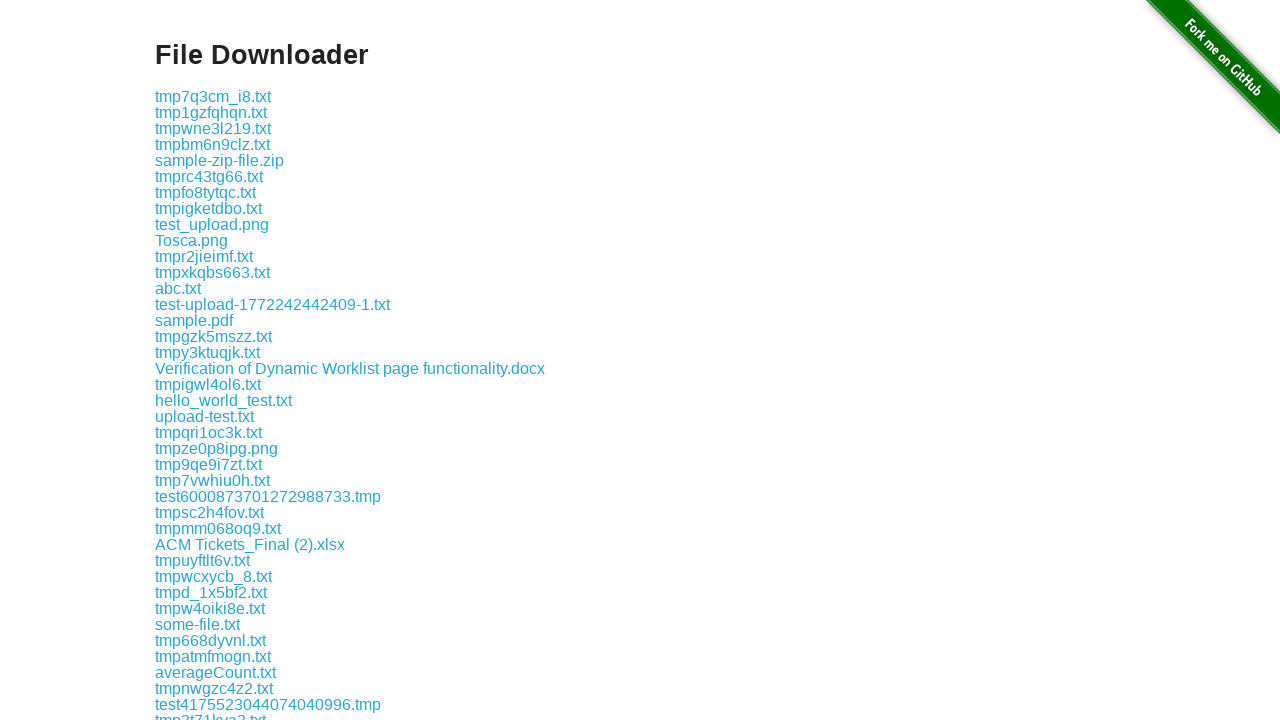

Clicked on file link 'some-file.txt' to download at (198, 624) on a:text('some-file.txt')
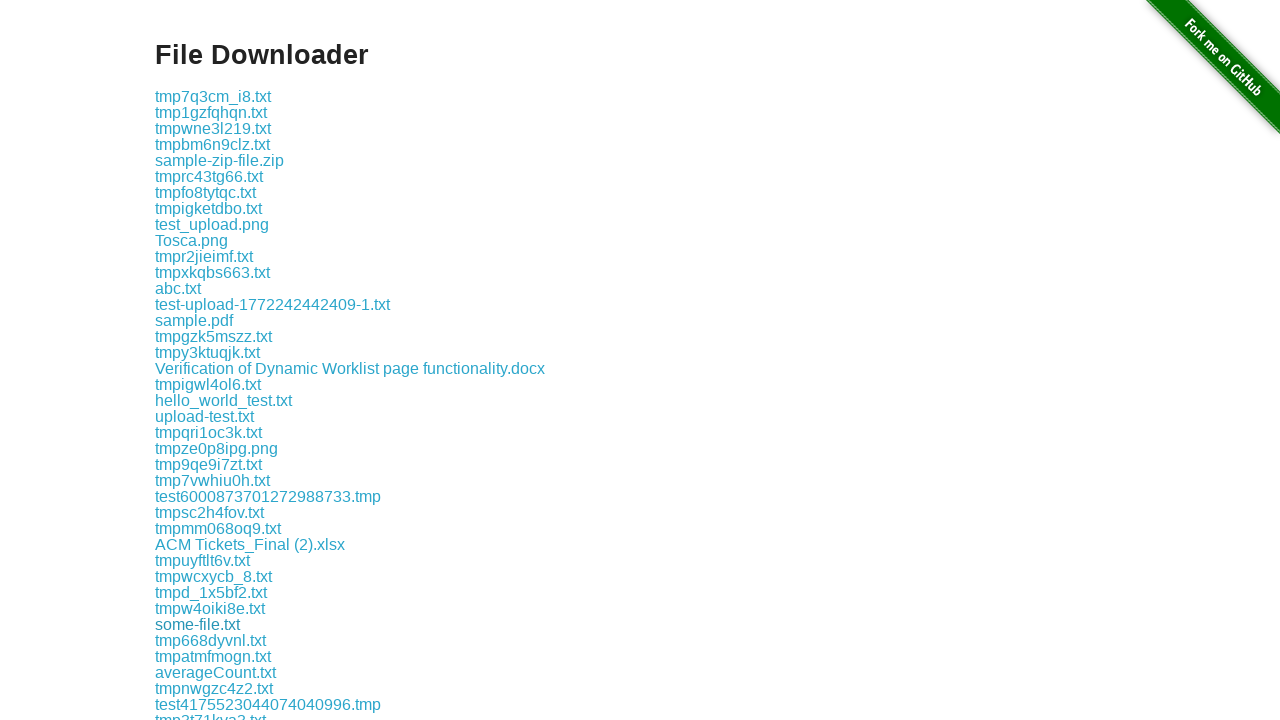

Waited for download to complete
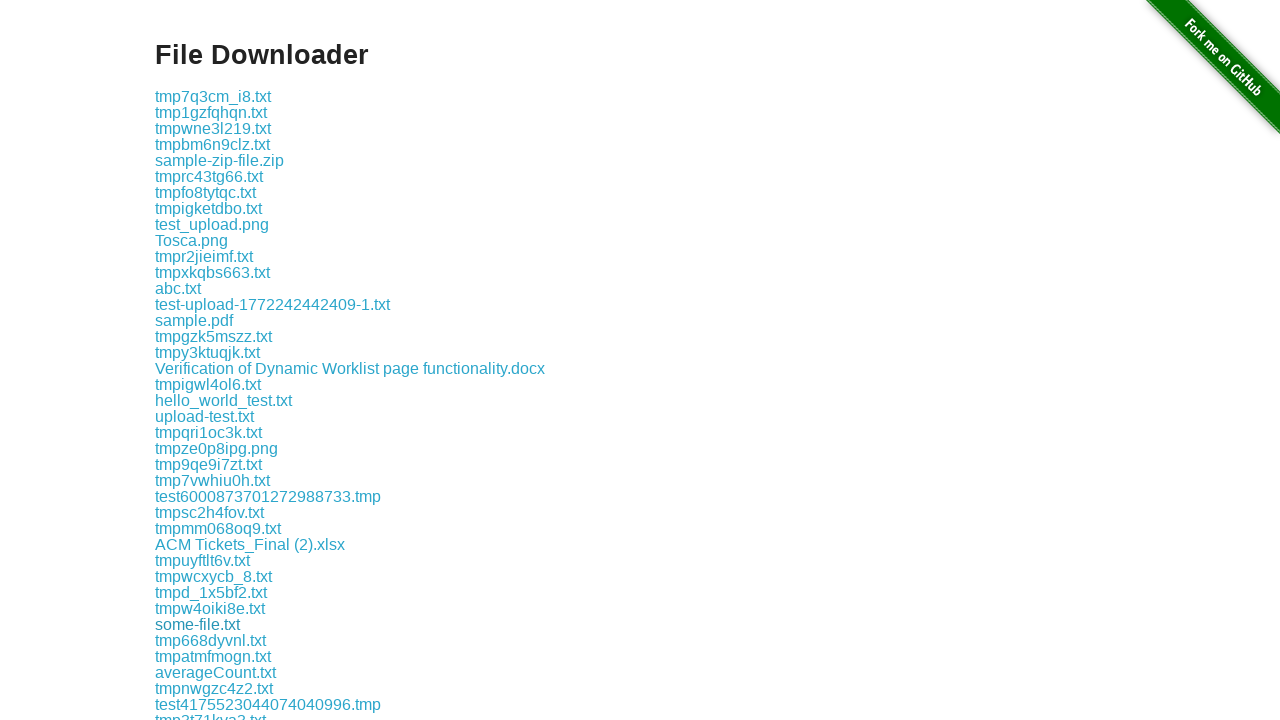

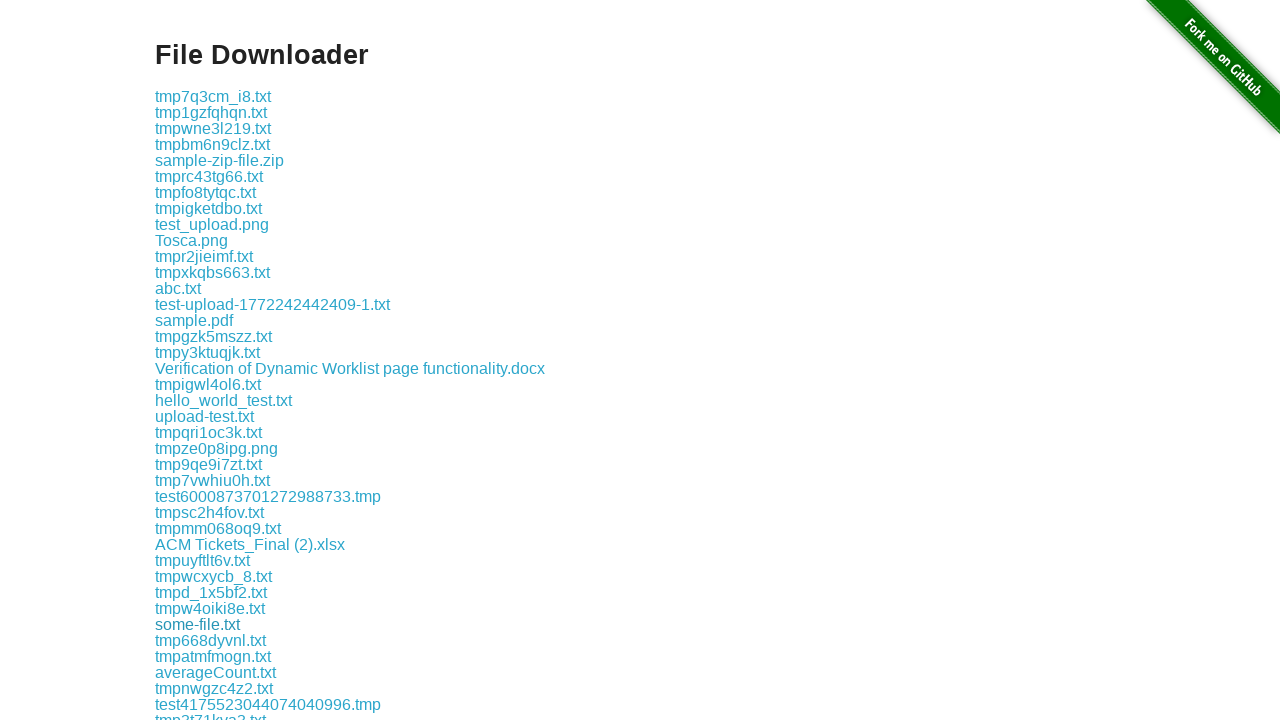